Tests dynamic product selection by searching for products, adding a specific item (Cashew) to cart, and proceeding through checkout flow

Starting URL: https://rahulshettyacademy.com/seleniumPractise/#/

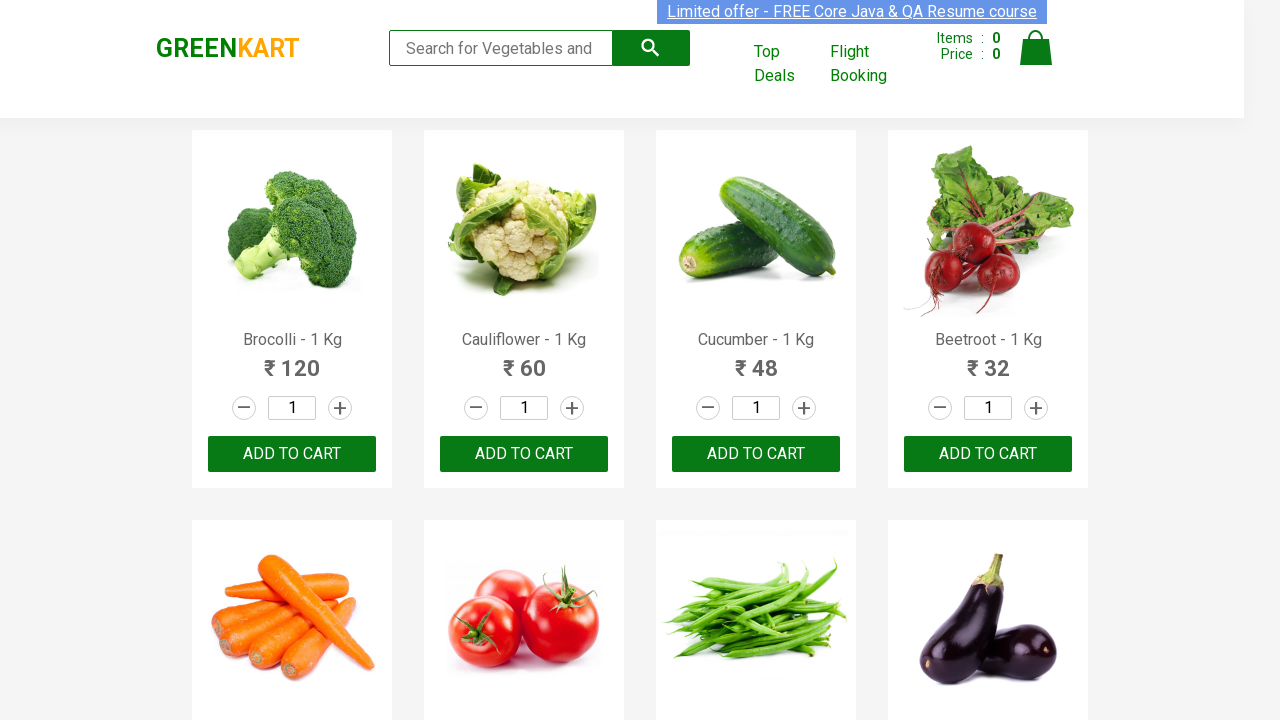

Filled search field with 'ca' to find Cashew products on .search-keyword
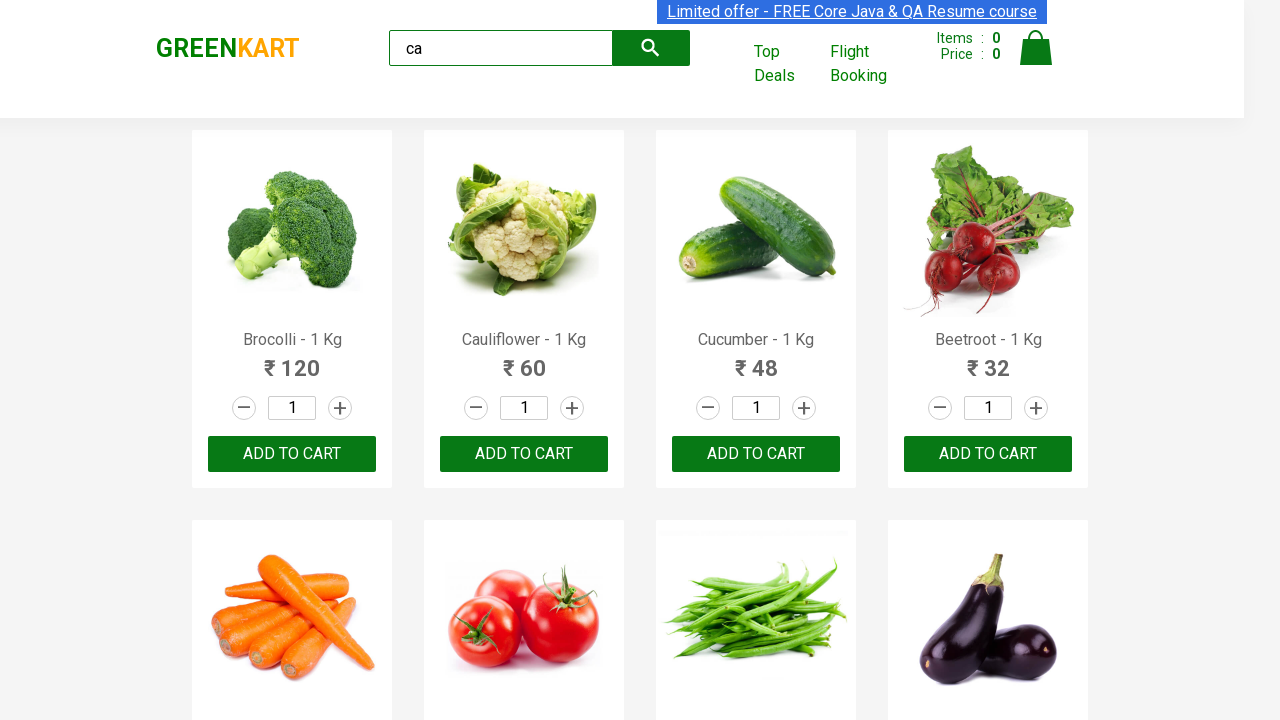

Waited for search results to load
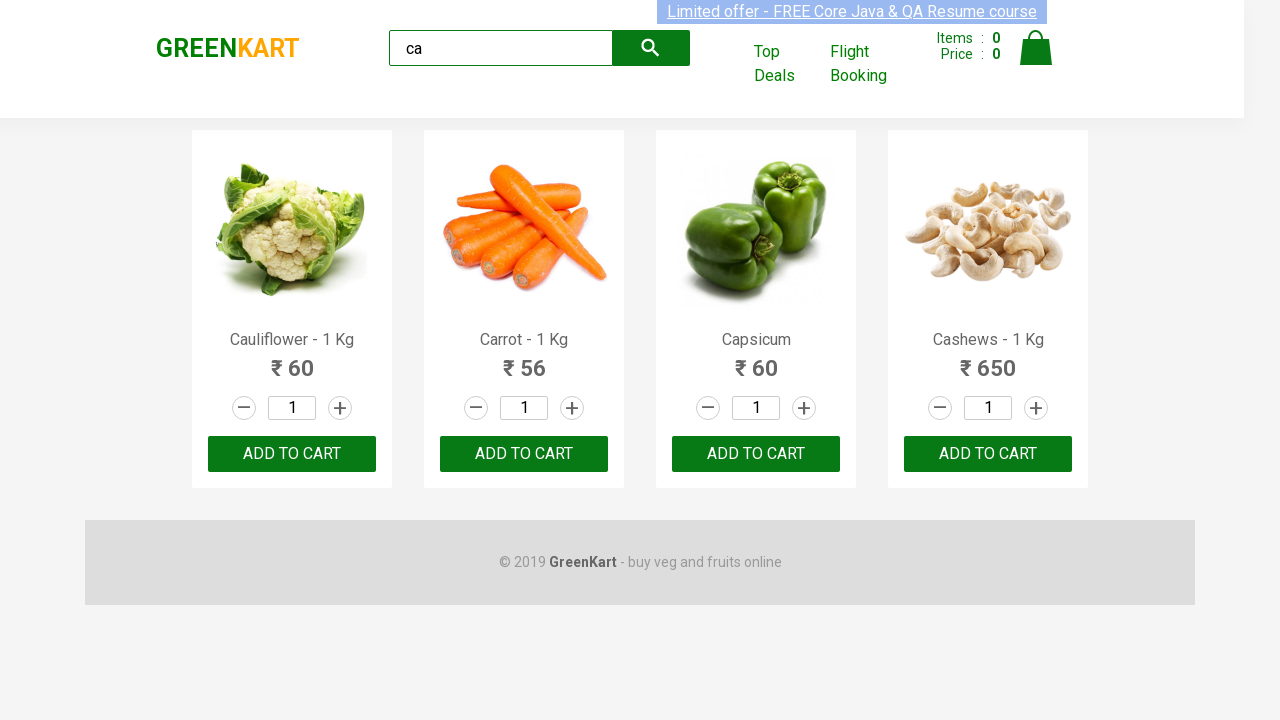

Located 4 products in search results
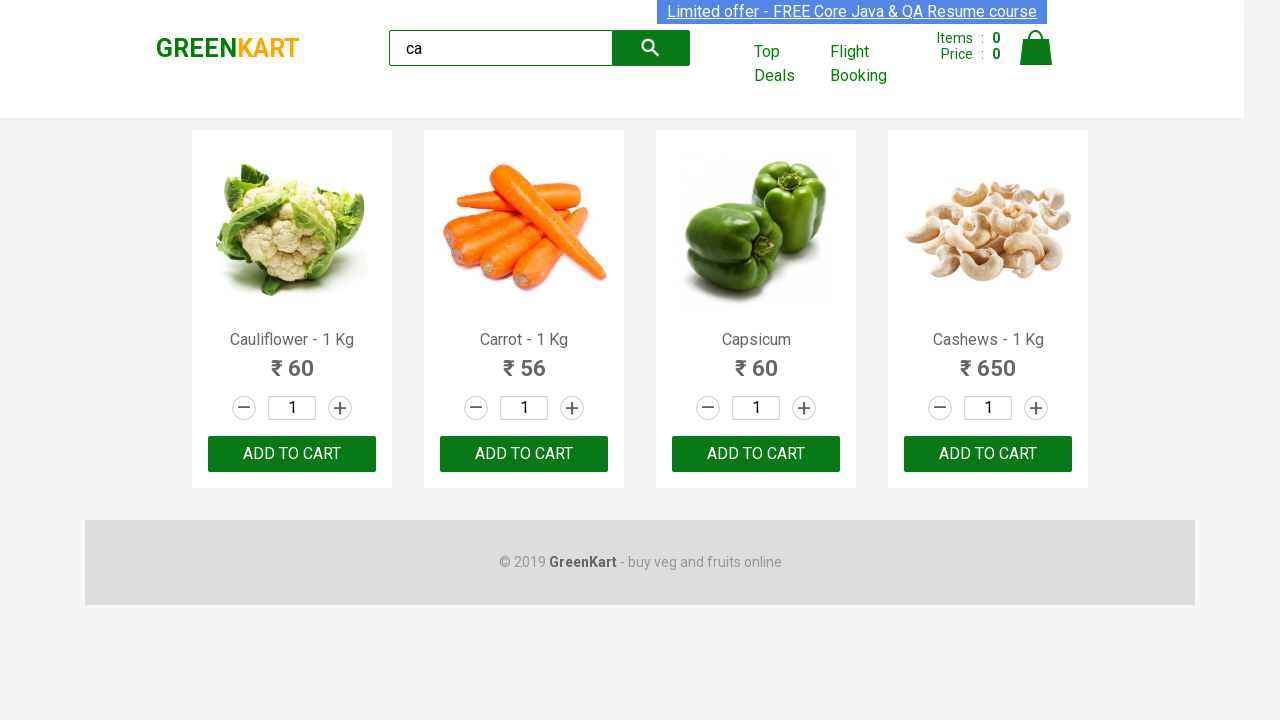

Found and clicked 'Add to Cart' button for Cashew product at index 3 at (988, 454) on .products .product >> nth=3 >> button
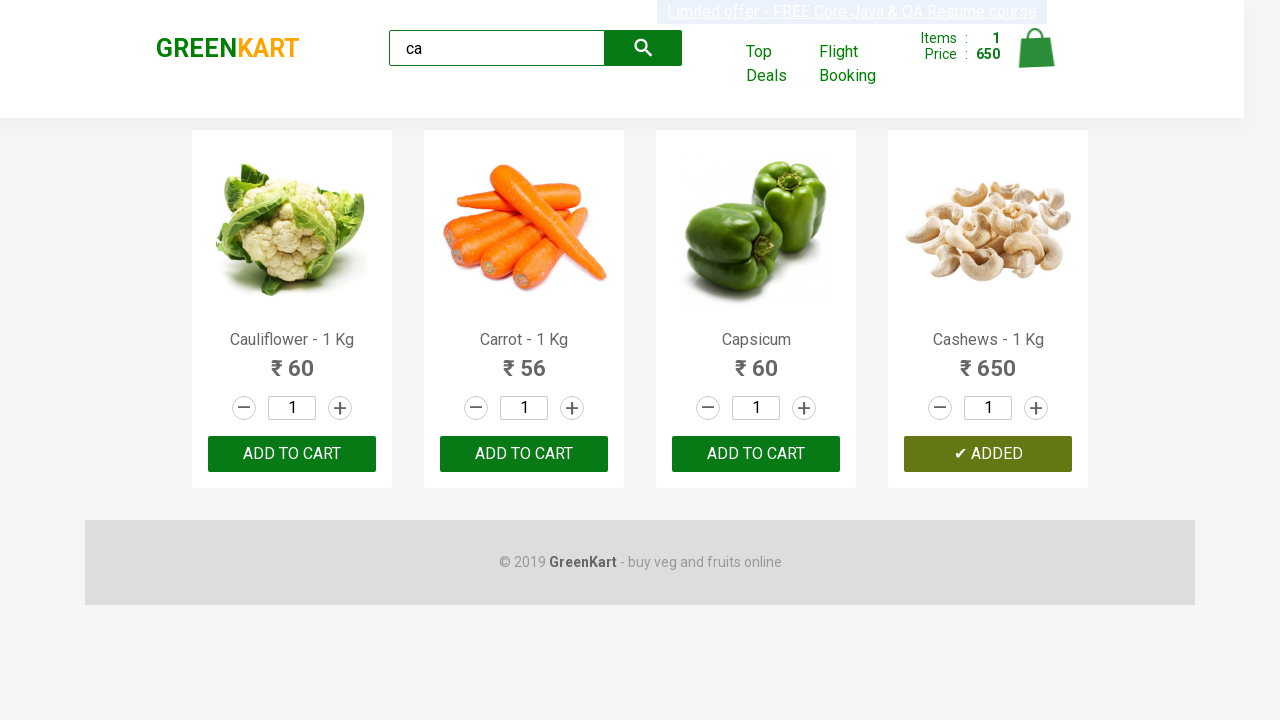

Clicked cart icon to view cart at (1036, 48) on .cart-icon > img
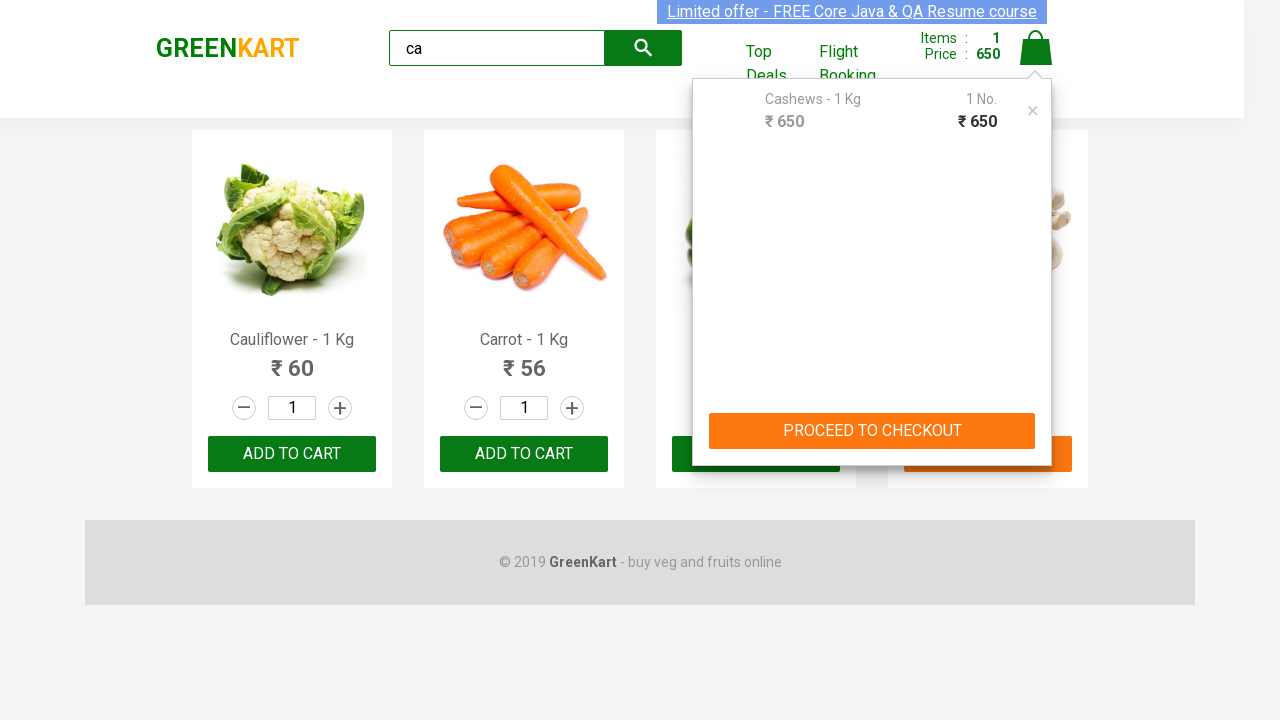

Clicked 'PROCEED TO CHECKOUT' button at (872, 431) on text=PROCEED TO CHECKOUT
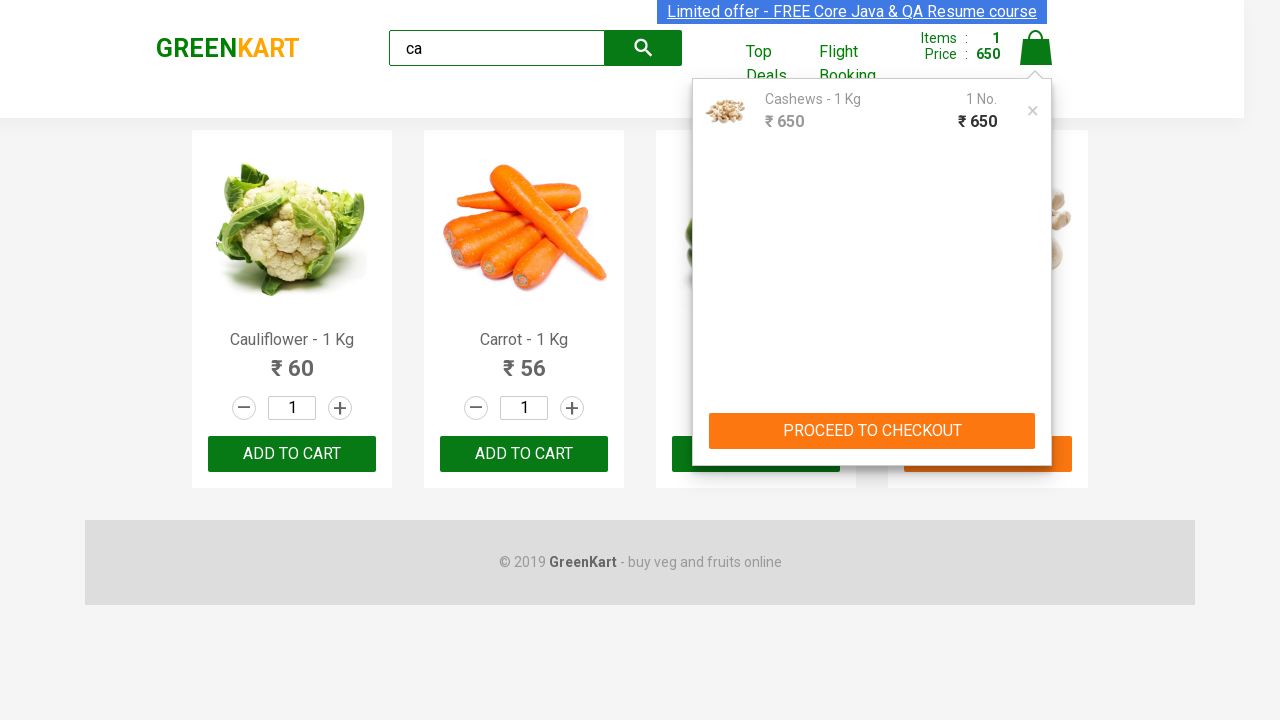

Waited for checkout page to load
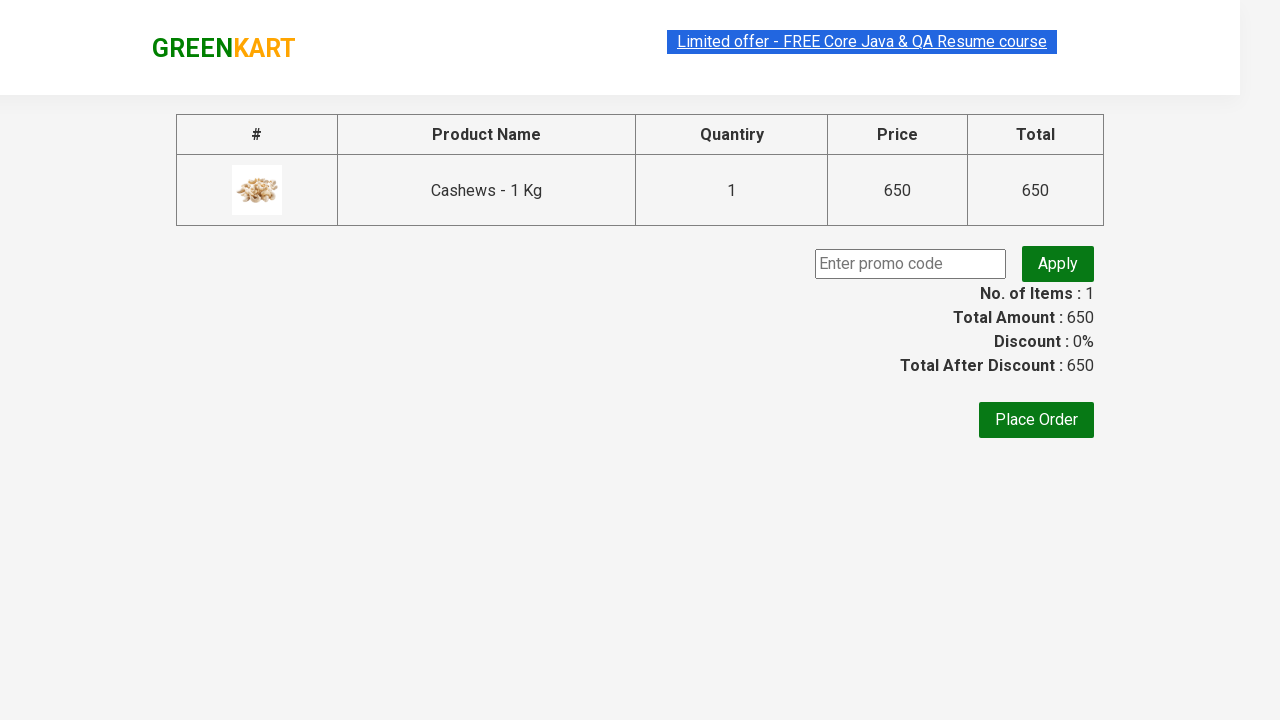

Clicked second button to proceed with order placement at (1036, 420) on button >> nth=1
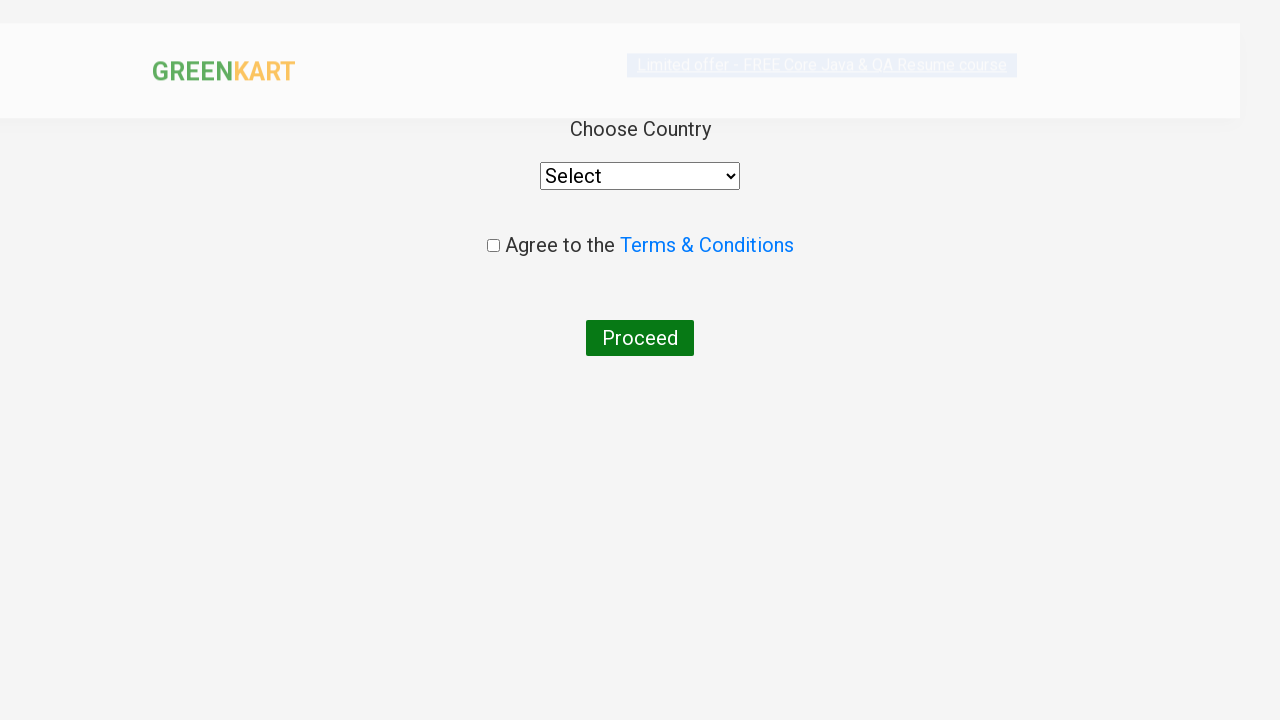

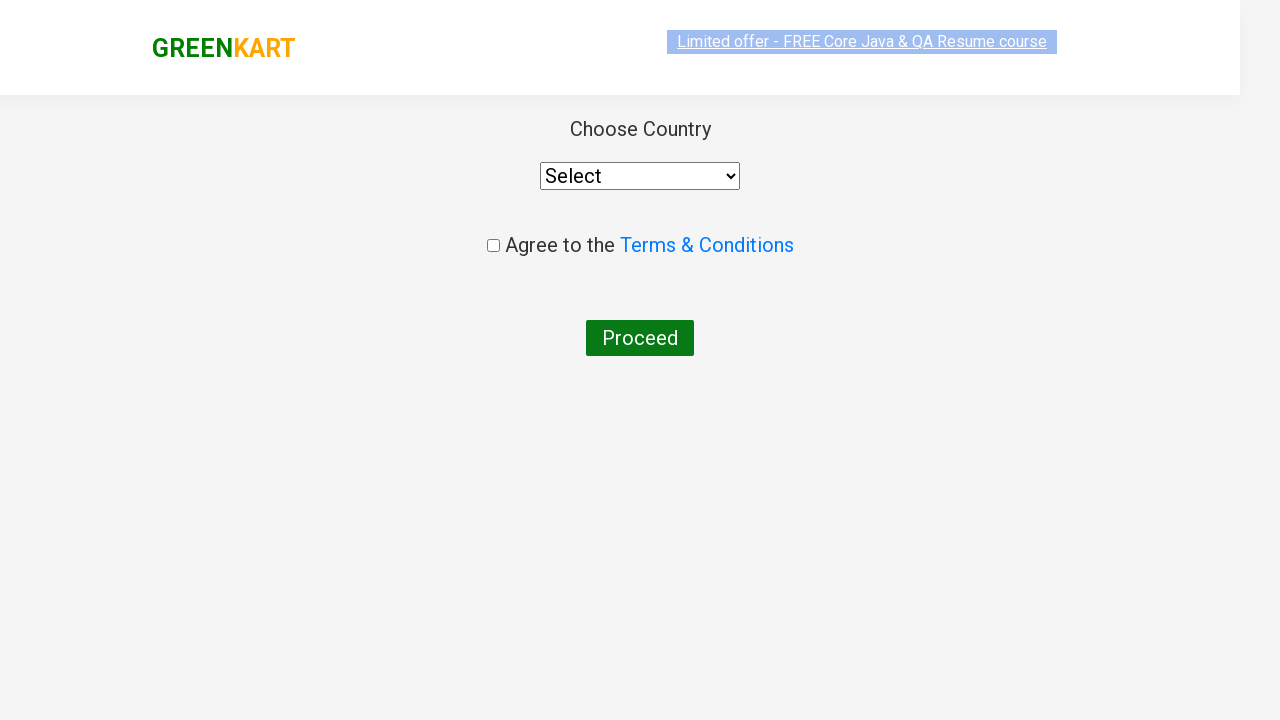